Simple browser launch test that maximizes the window and navigates to the Zara UK website homepage to verify the page loads successfully.

Starting URL: https://www.zara.co.uk

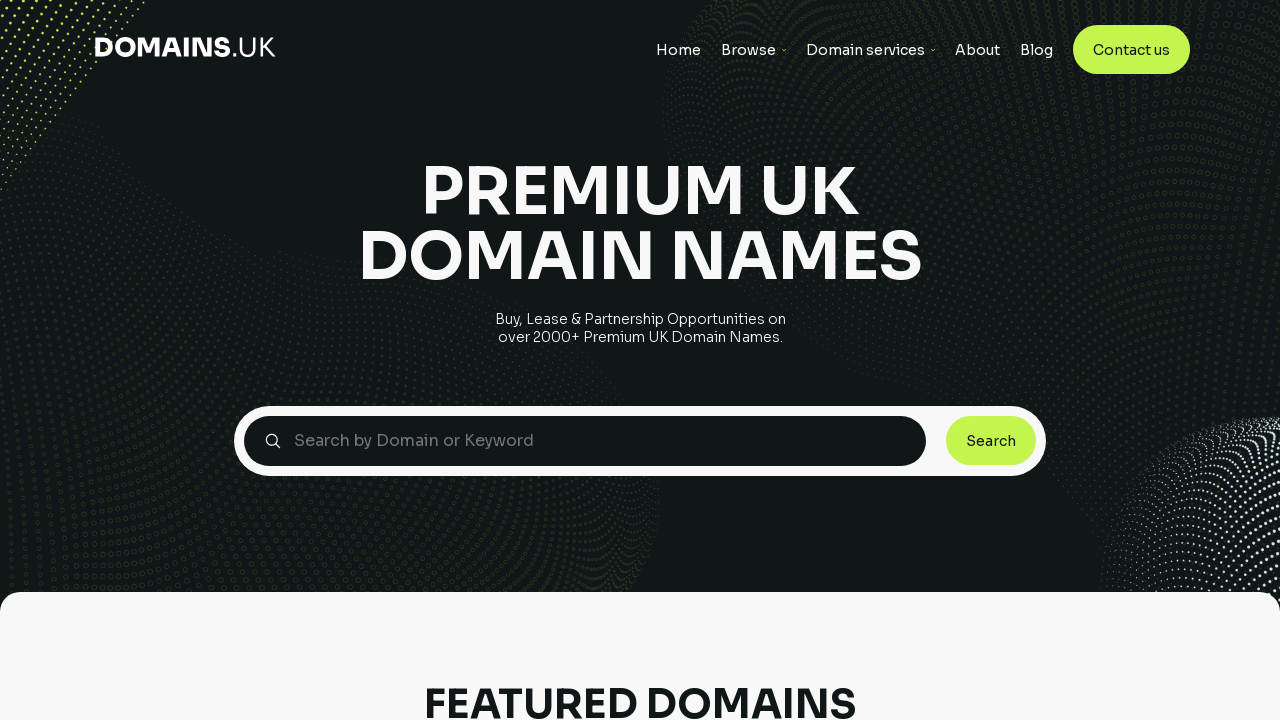

Set viewport to 1920x1080 to maximize window
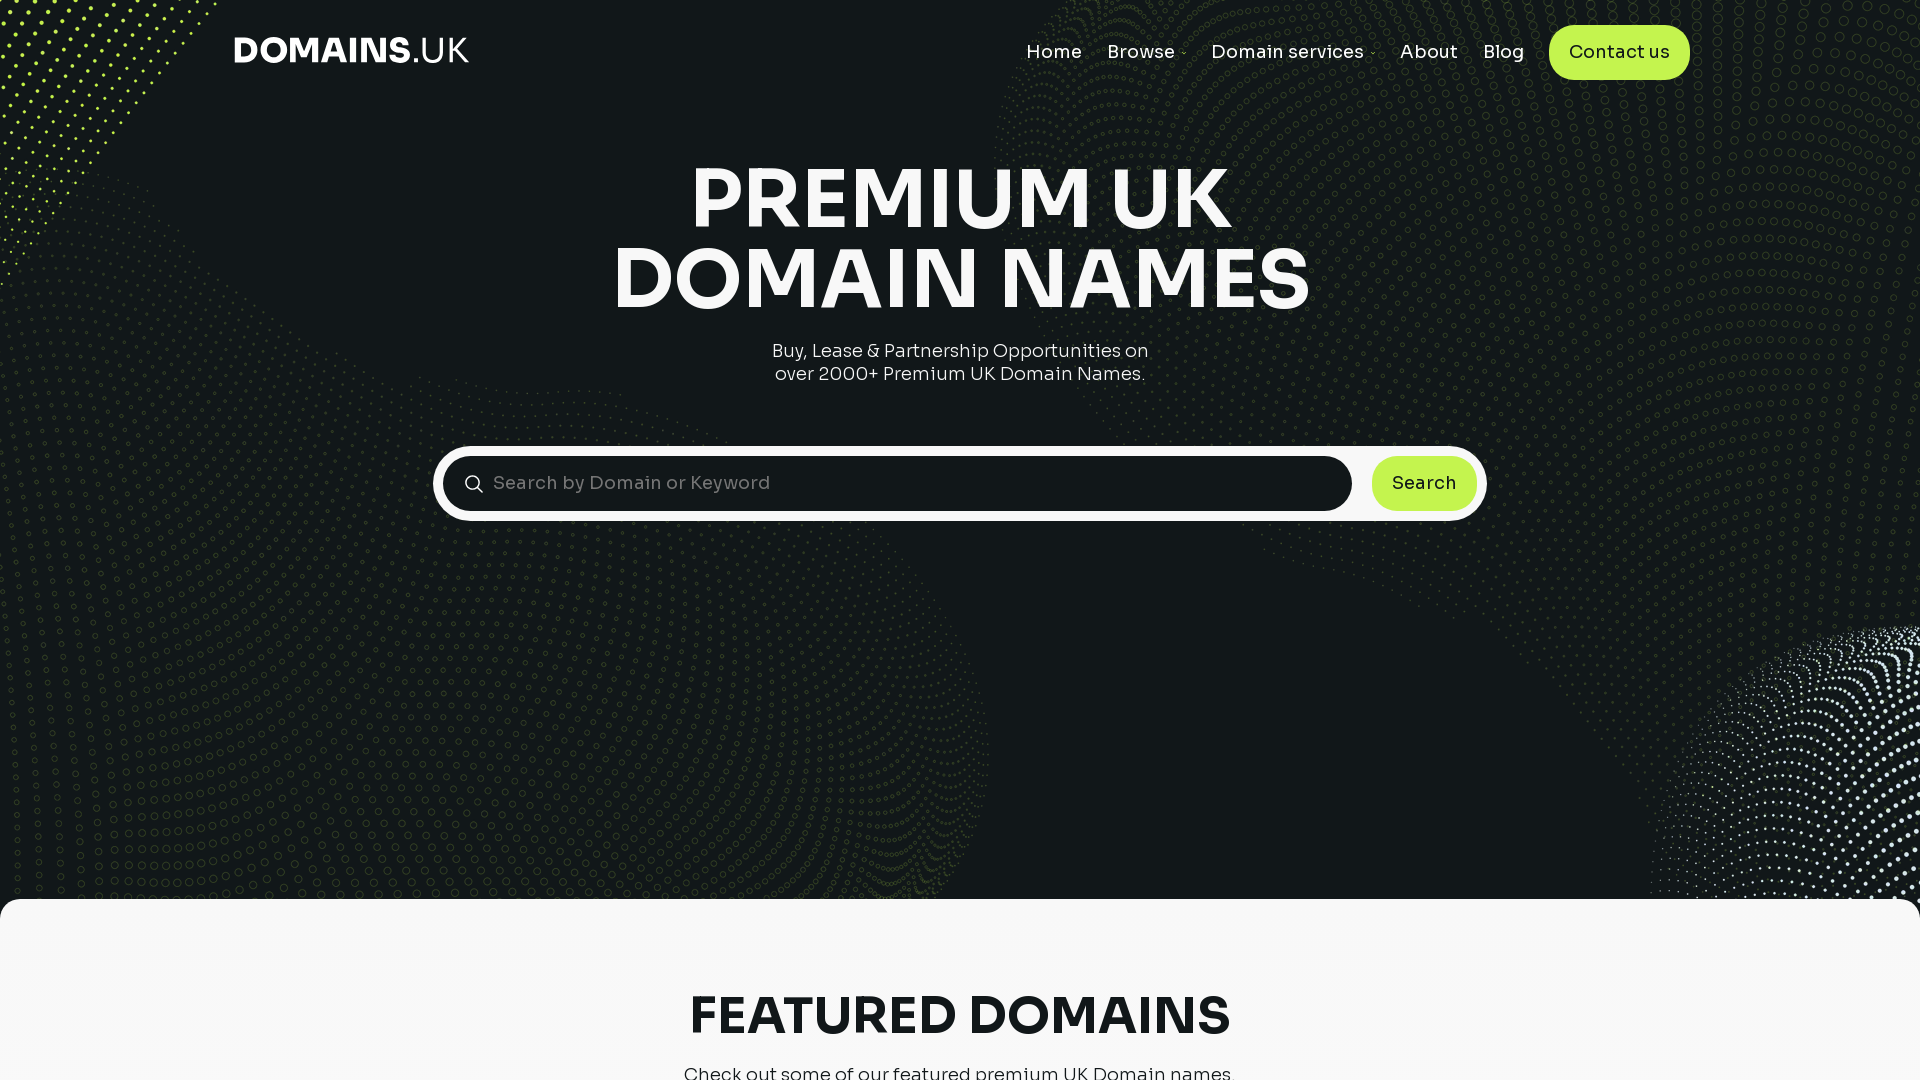

Navigated to Zara UK homepage
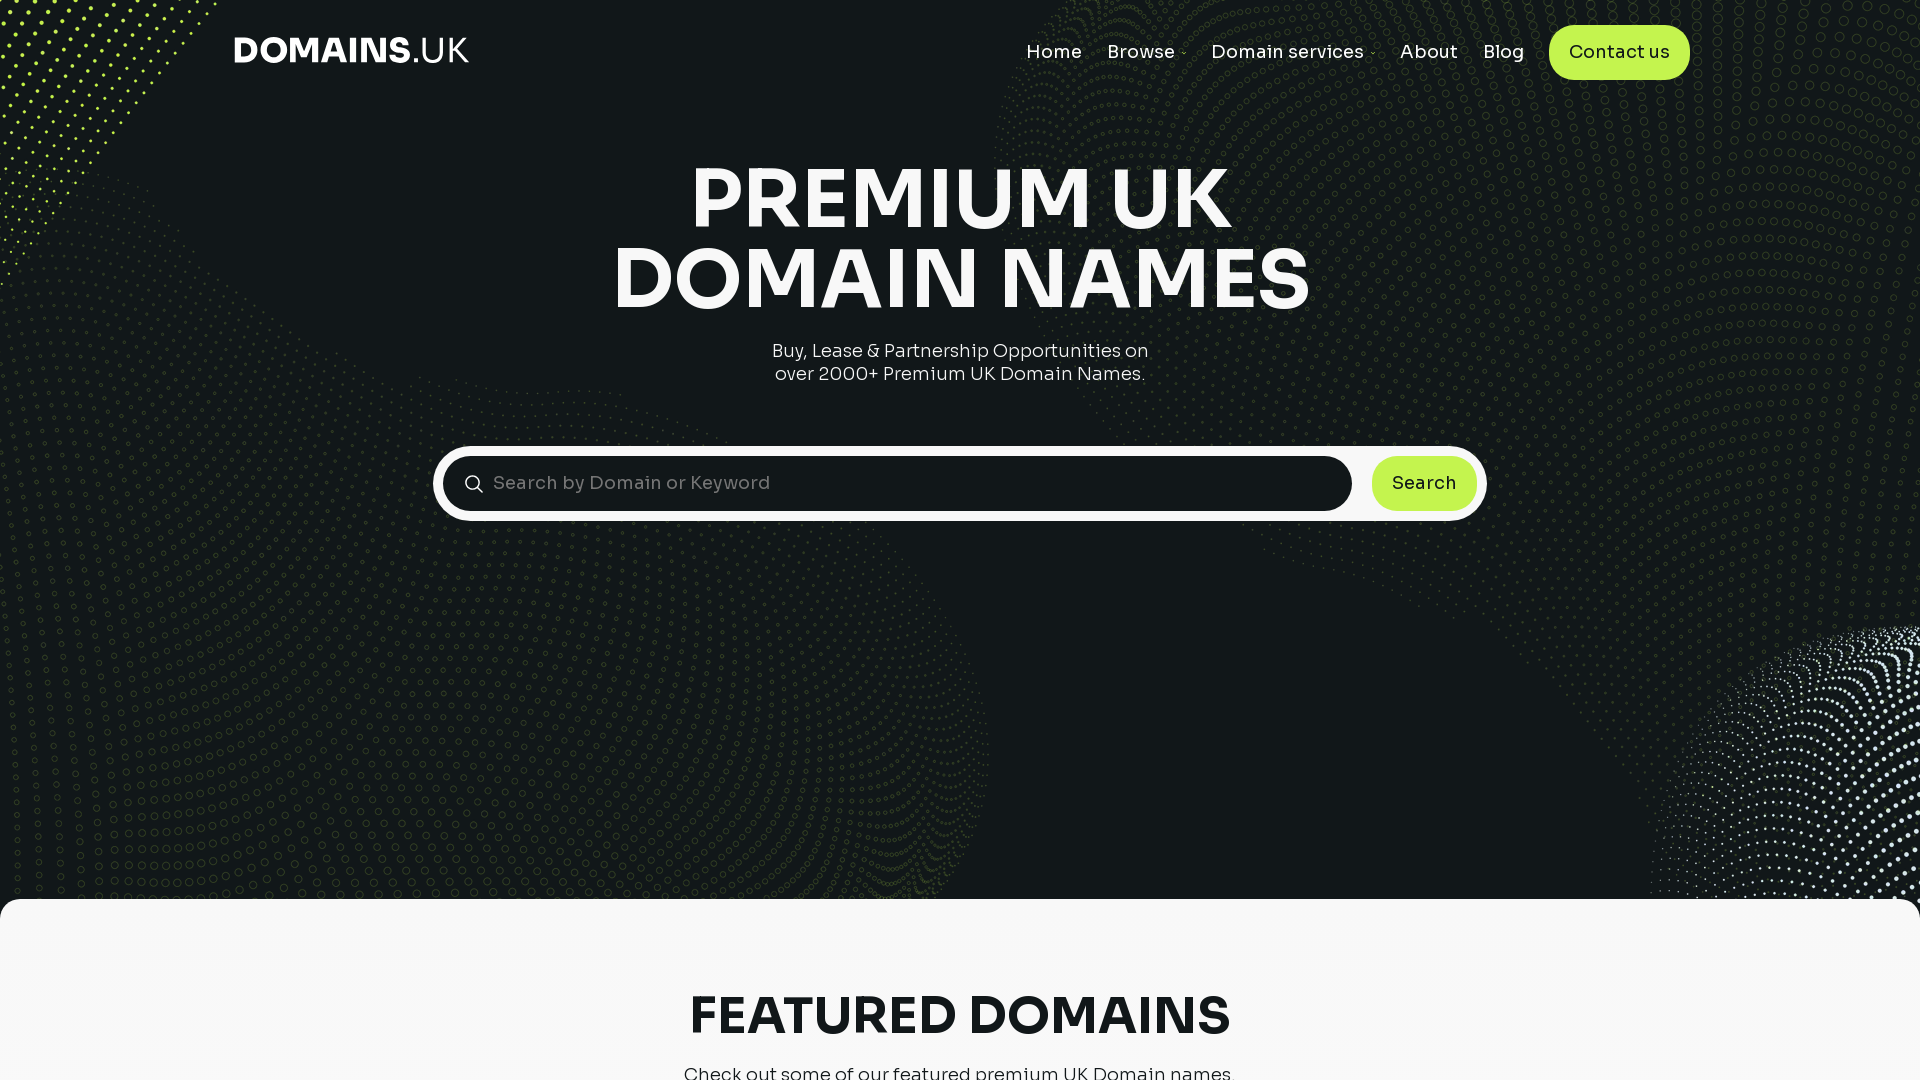

Page DOM content fully loaded
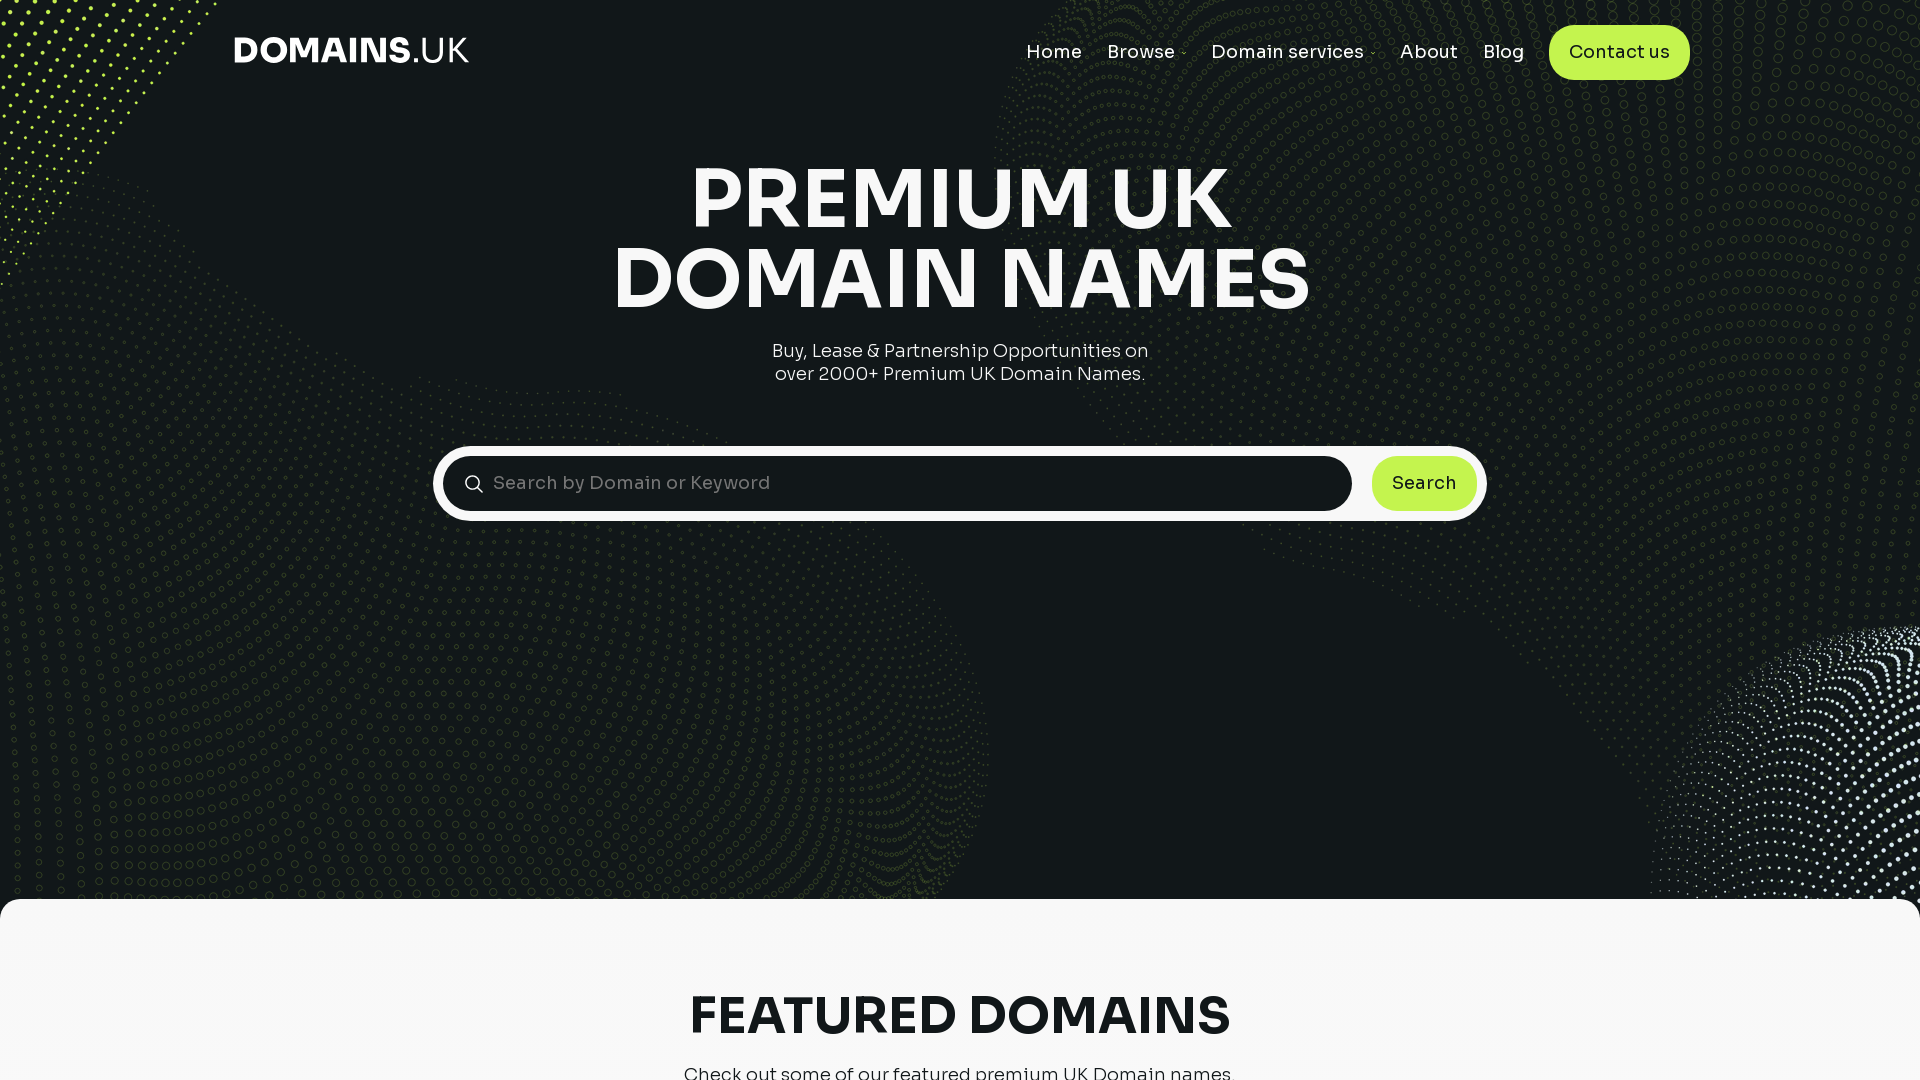

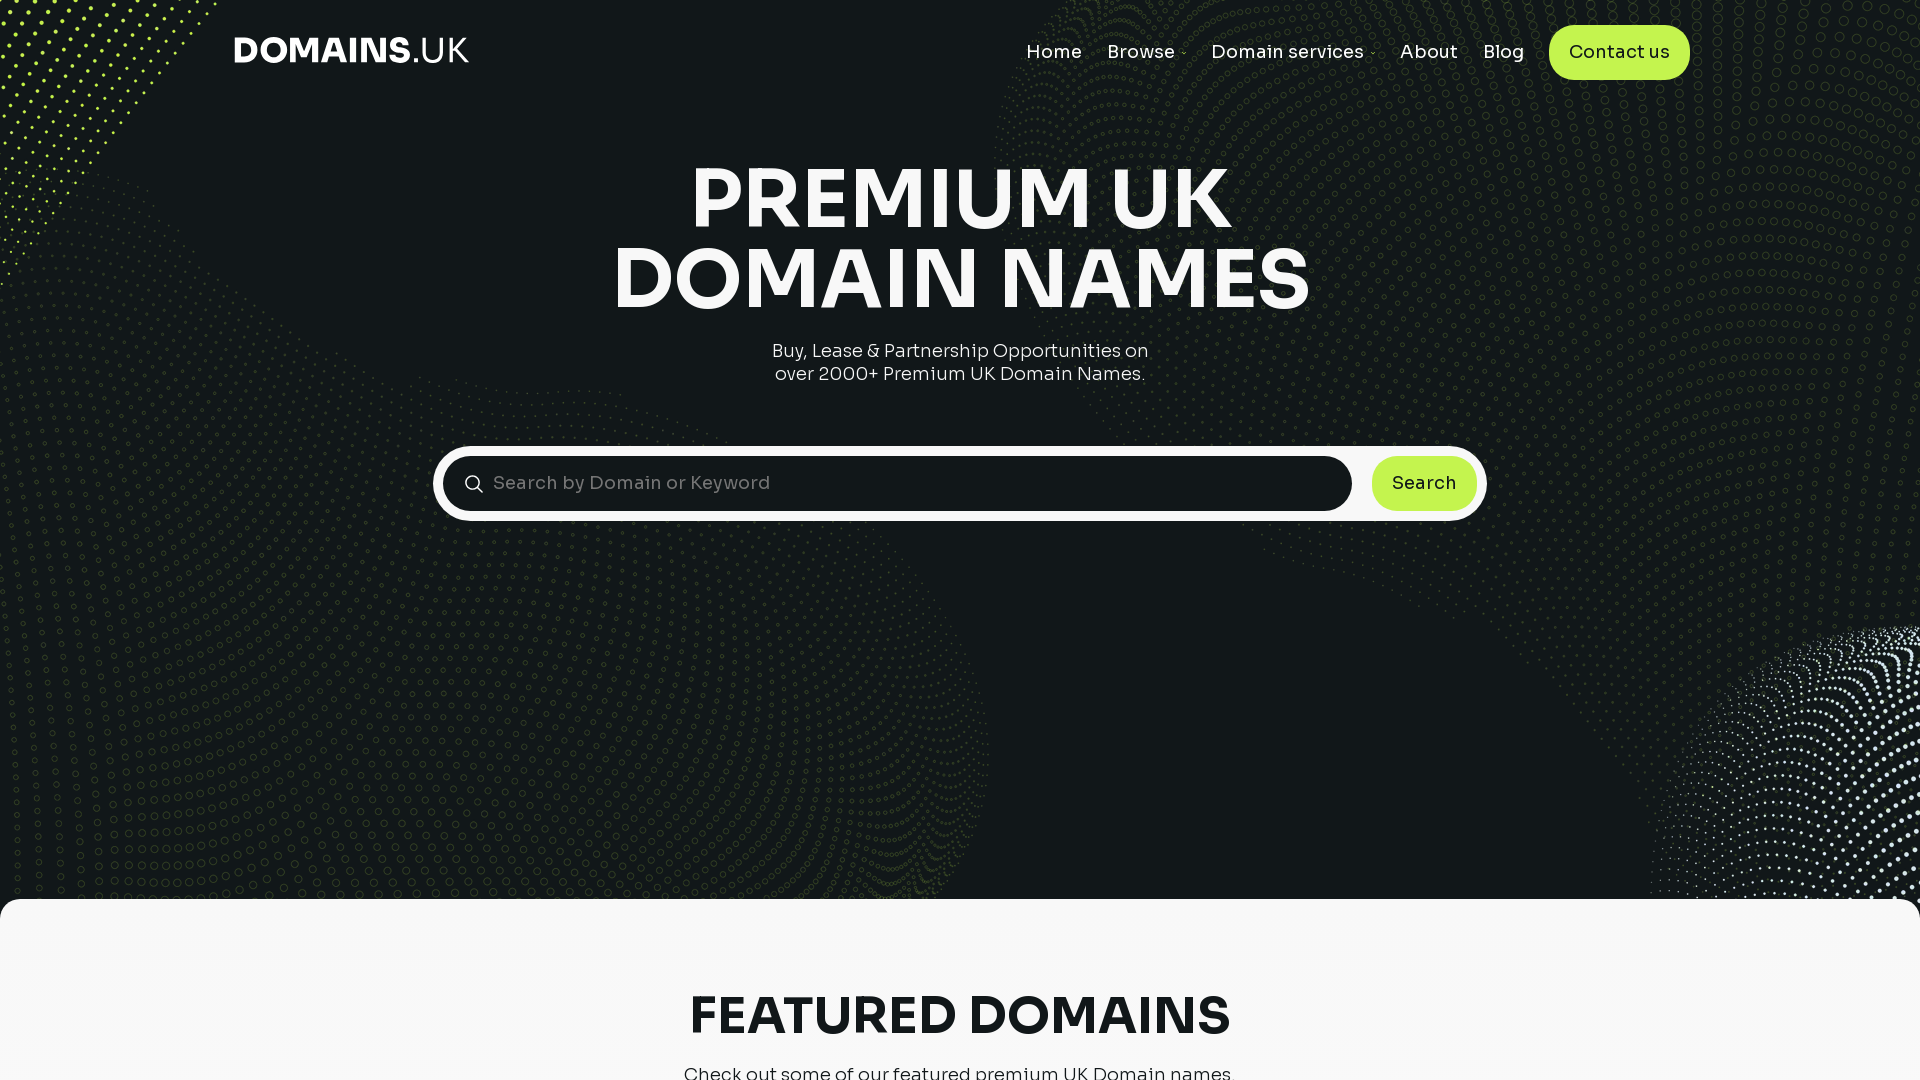